Tests scrolling functionality by scrolling down to a "CYDEO" link and then scrolling up to a "Home" link on a large page using JavaScript scroll methods.

Starting URL: https://practice.cydeo.com/large

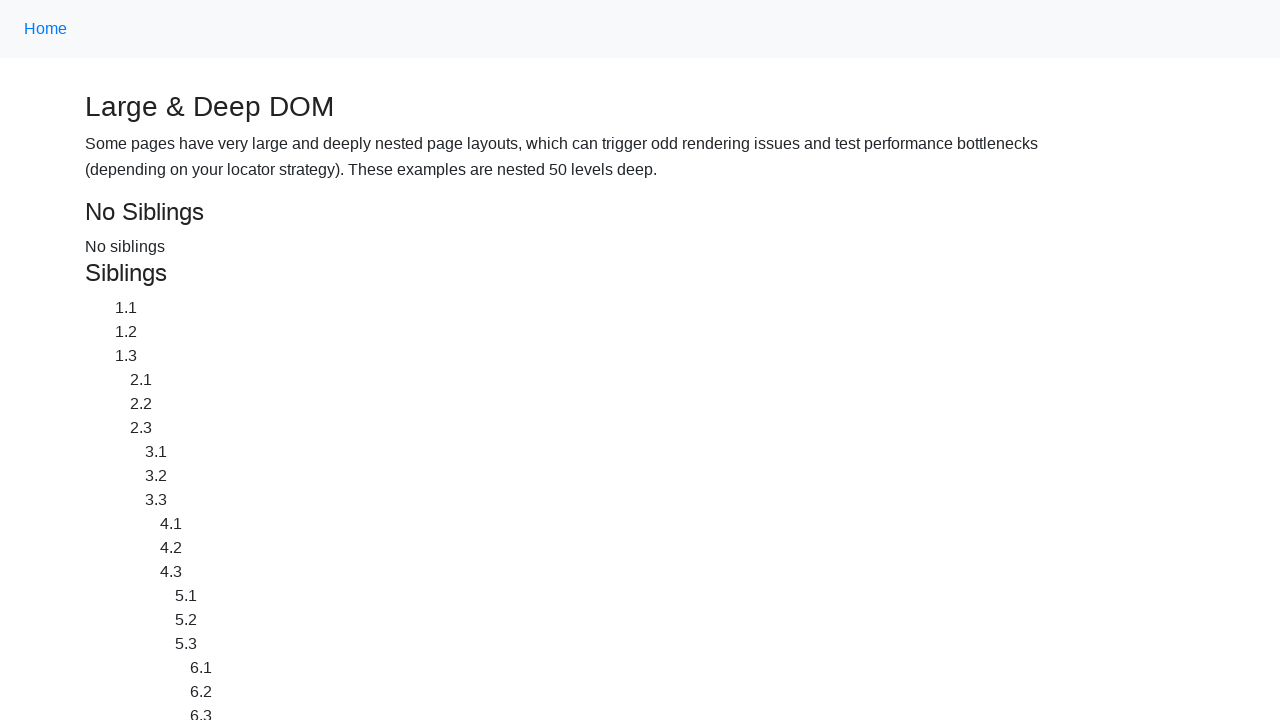

Located CYDEO link at the bottom of the page
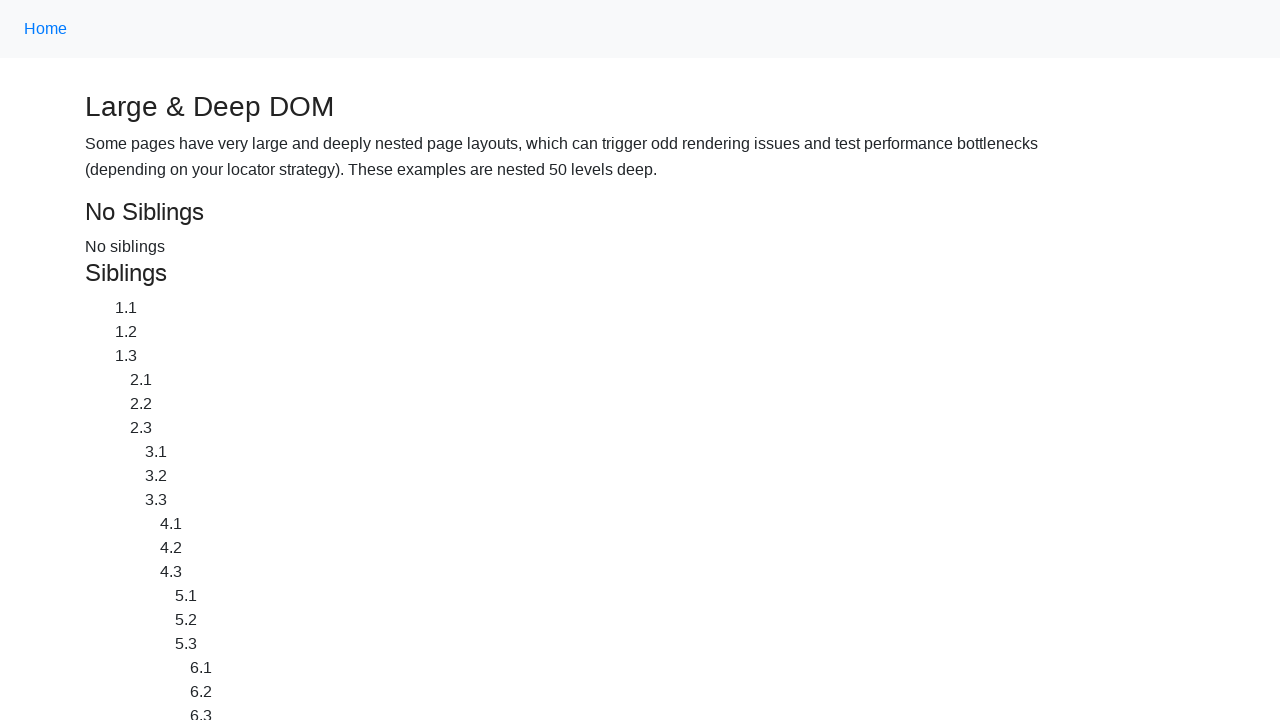

Located Home link at the top of the page
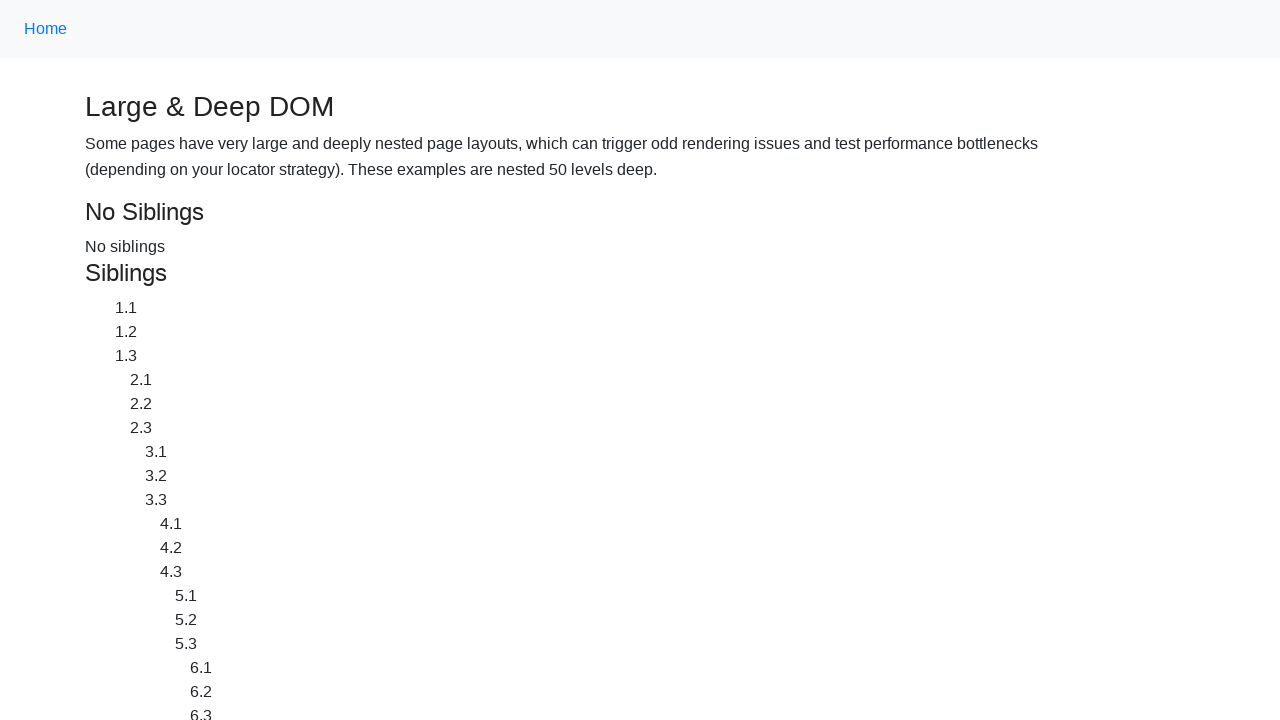

Scrolled down to CYDEO link
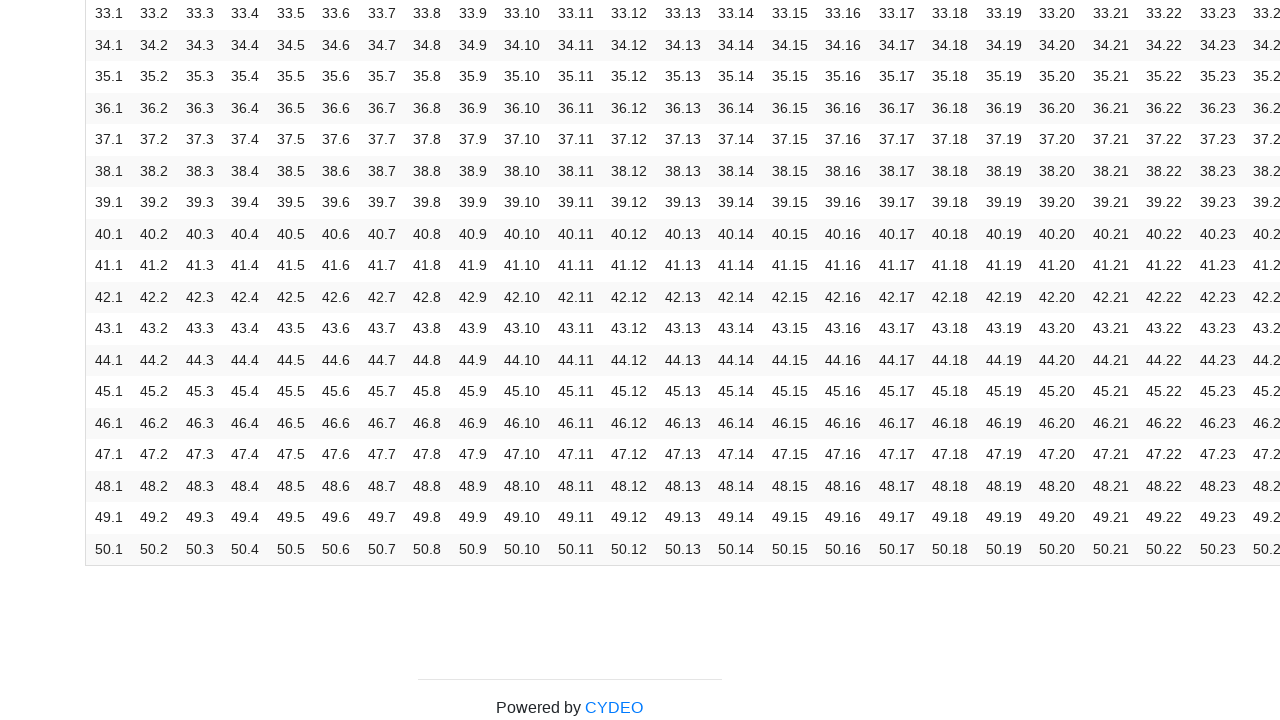

Waited 500ms to observe scroll
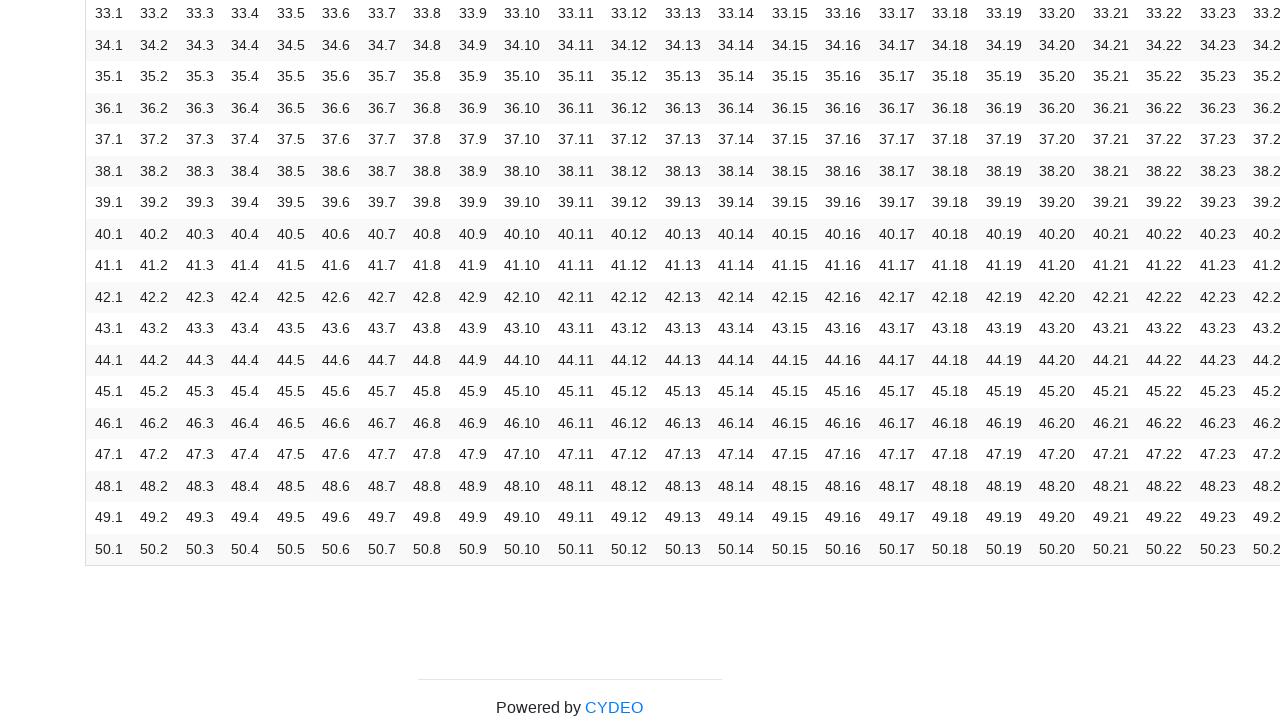

Scrolled up to Home link
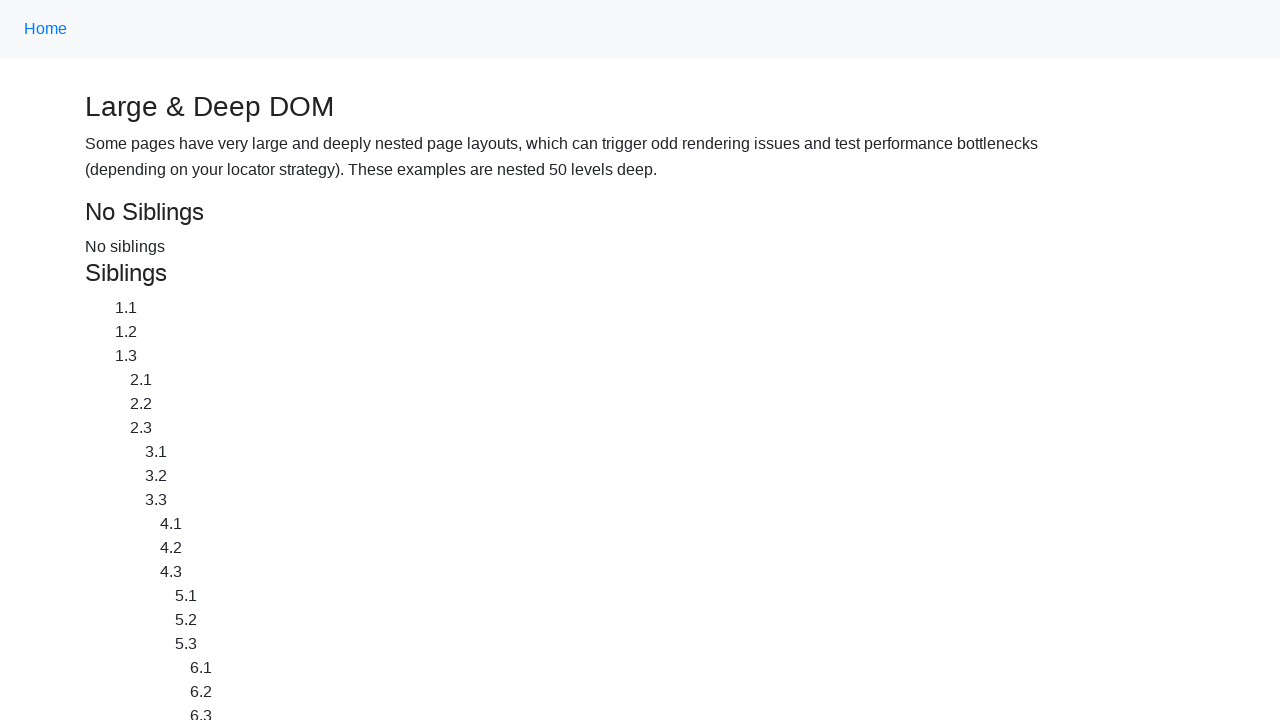

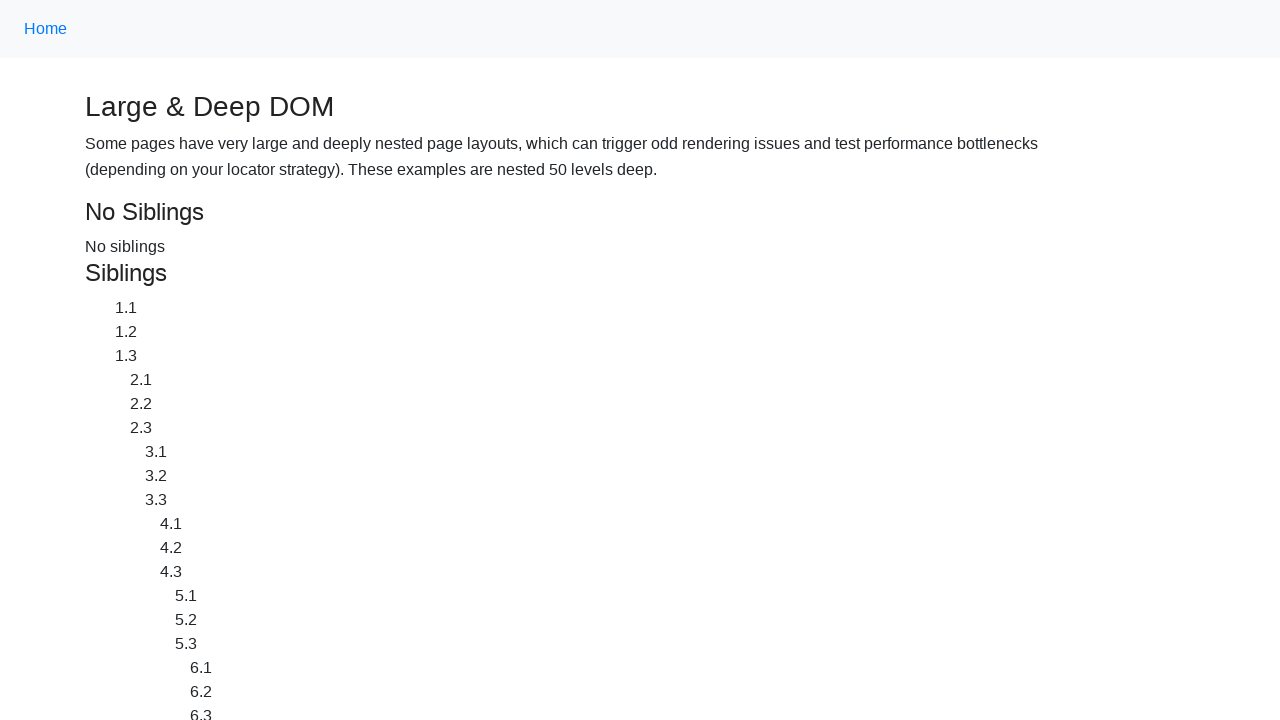